Tests dynamic autocomplete dropdown by typing a partial country name and selecting a matching option from the suggestions

Starting URL: https://www.rahulshettyacademy.com/AutomationPractice/

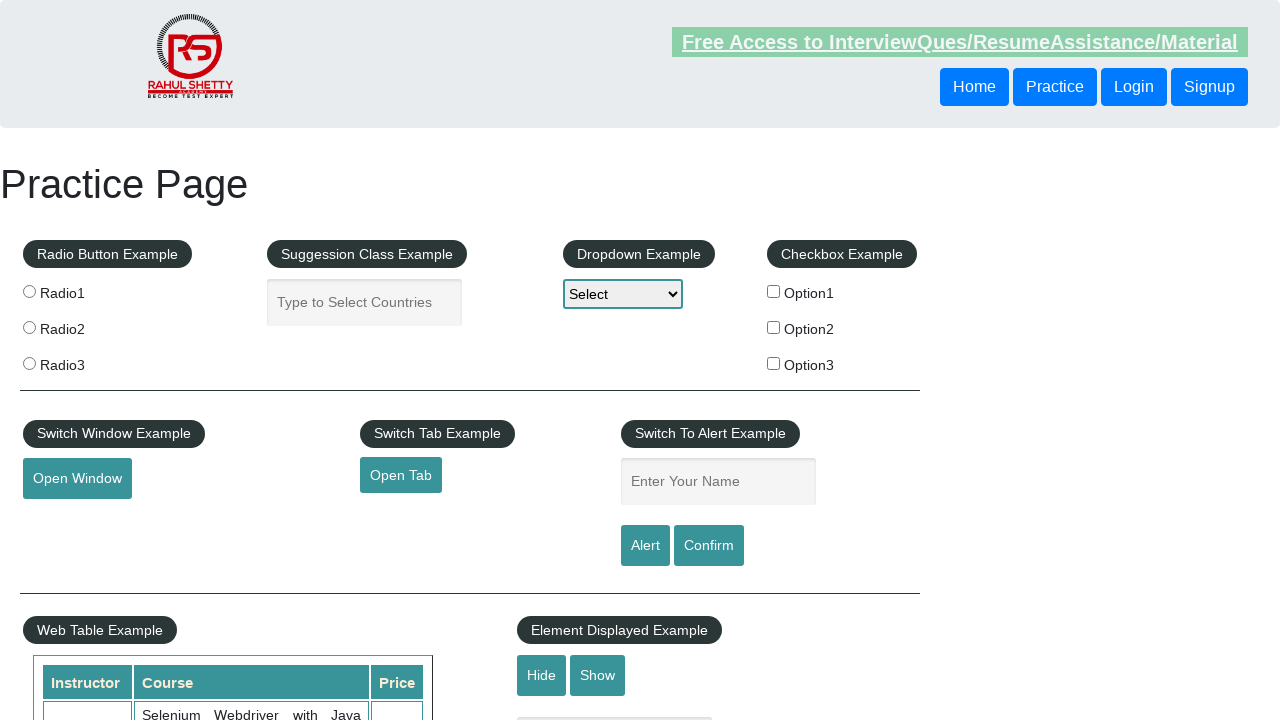

Typed 'ind' into the autocomplete field to search for countries on #autocomplete
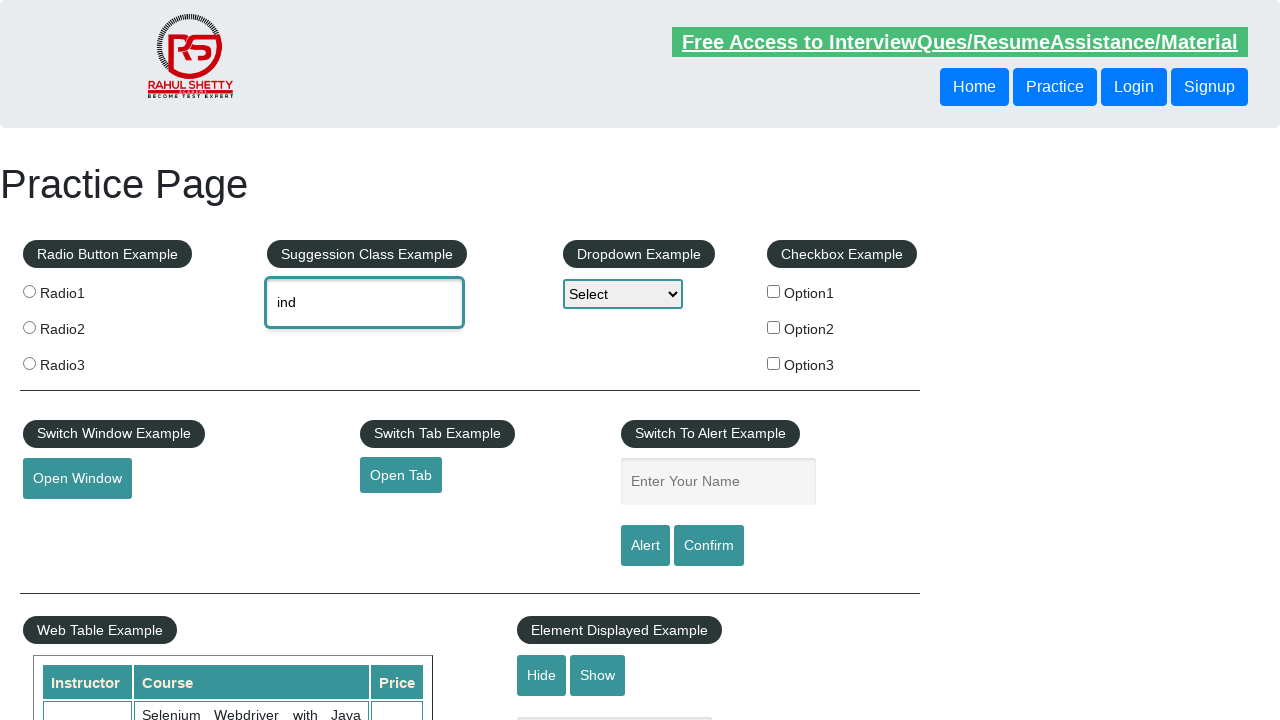

Autocomplete suggestions dropdown appeared
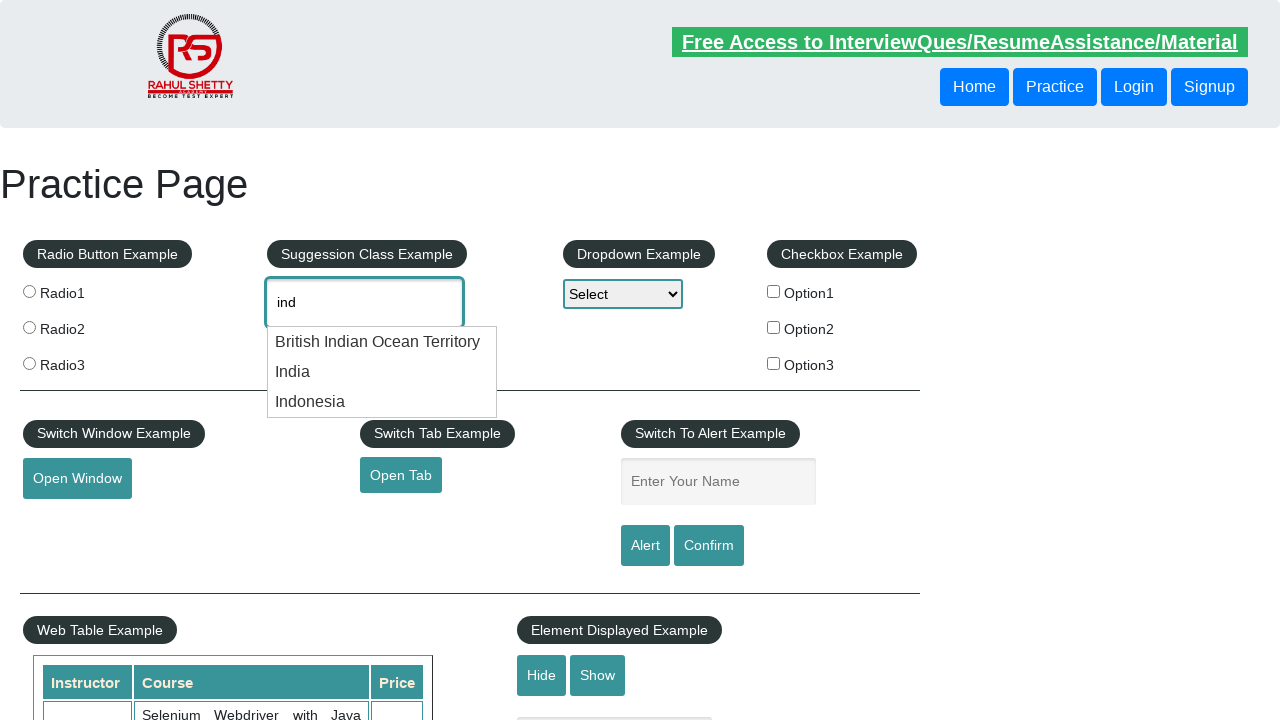

Selected 'India' from the autocomplete suggestions at (382, 372) on .ui-menu-item div:text-is('India')
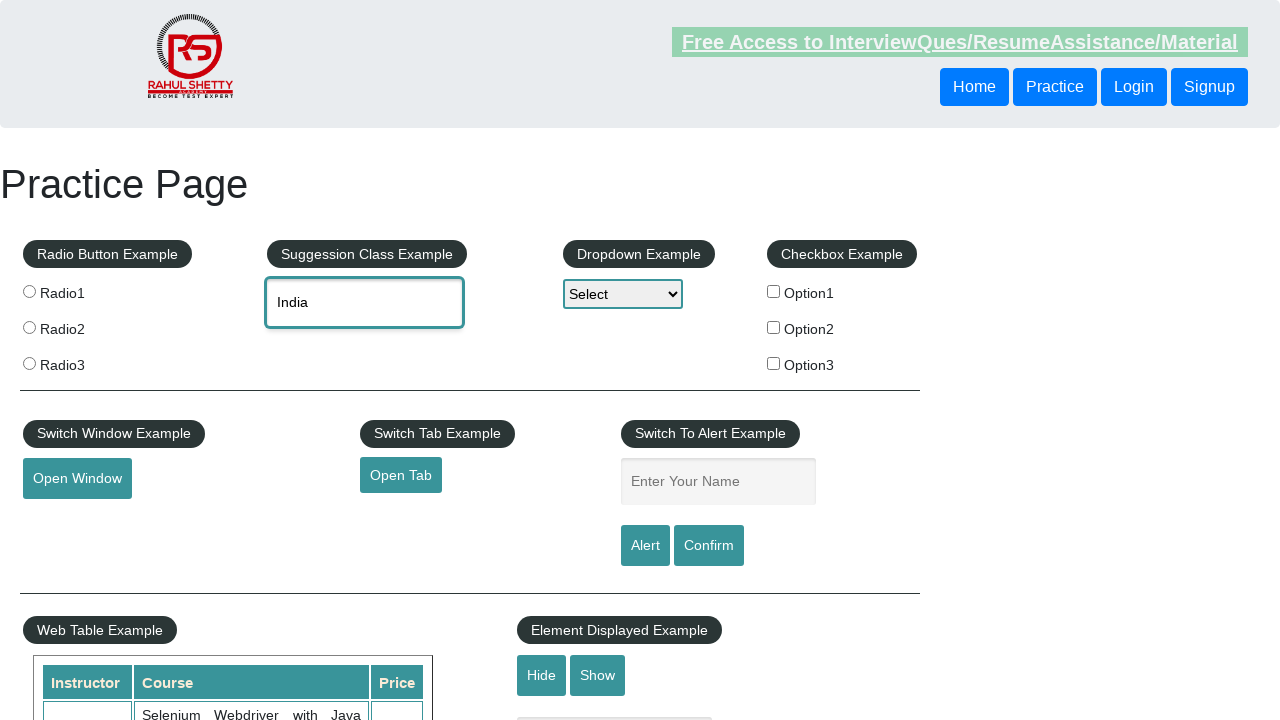

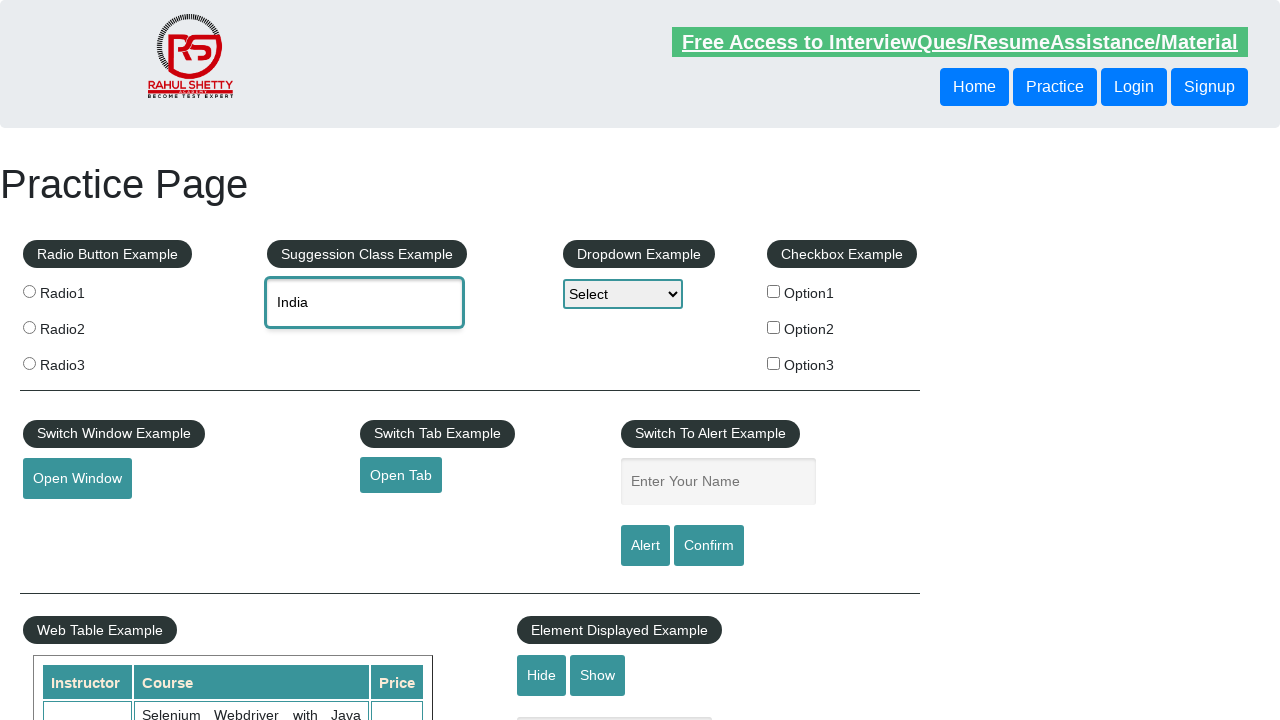